Tests checkbox functionality by clicking all checkbox inputs in the checkbox example section

Starting URL: https://codenboxautomationlab.com/practice/

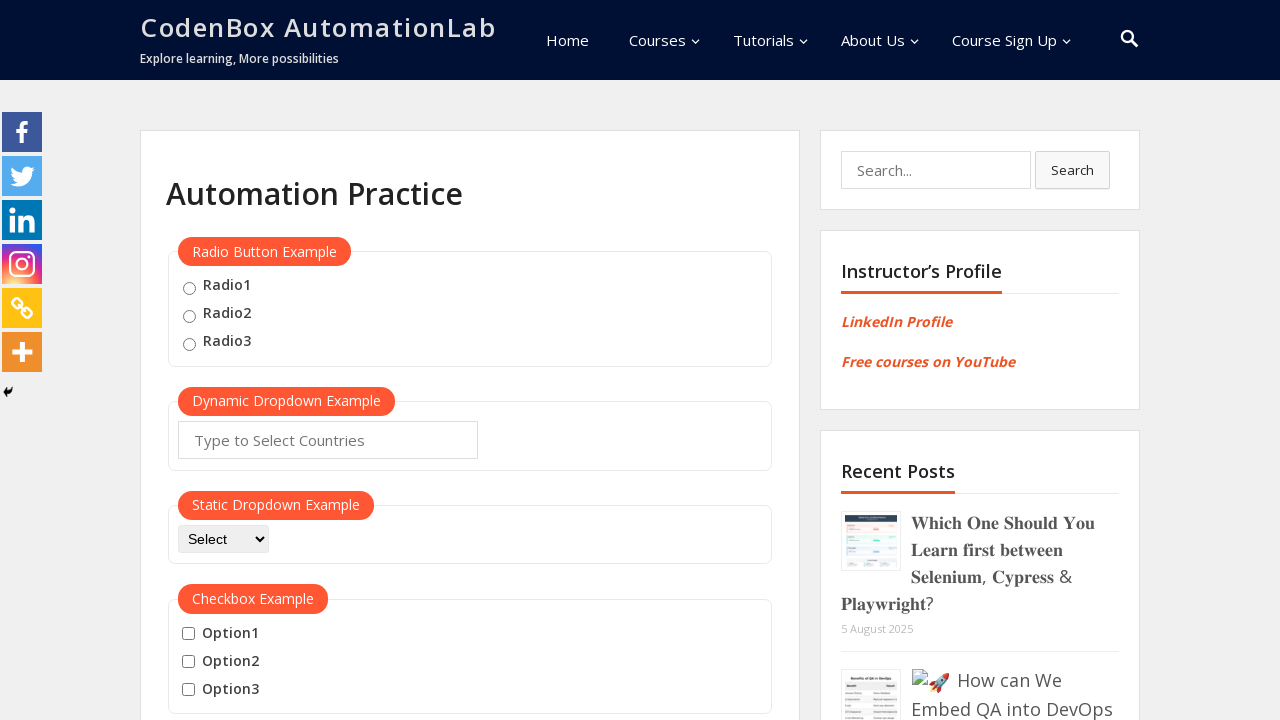

Navigated to practice page
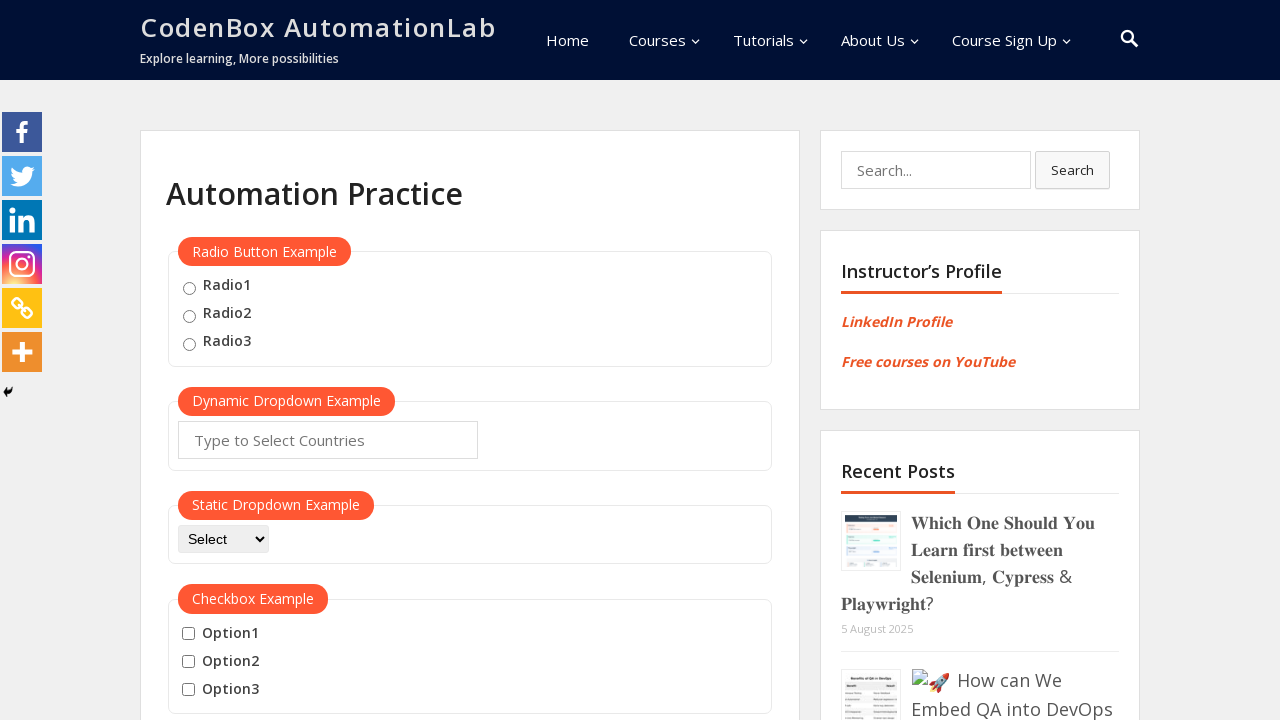

Located all checkboxes in checkbox example section
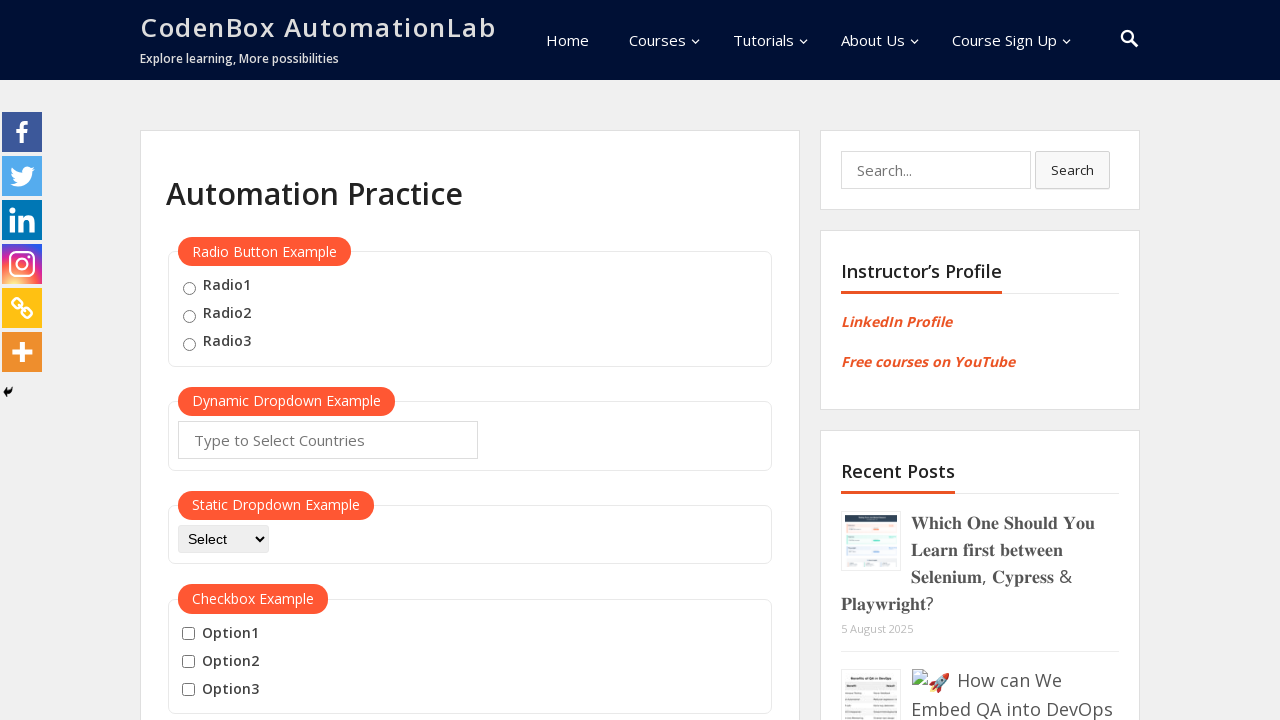

Clicked a checkbox input at (188, 634) on xpath=//div[@id='checkbox-example']//fieldset//input >> nth=0
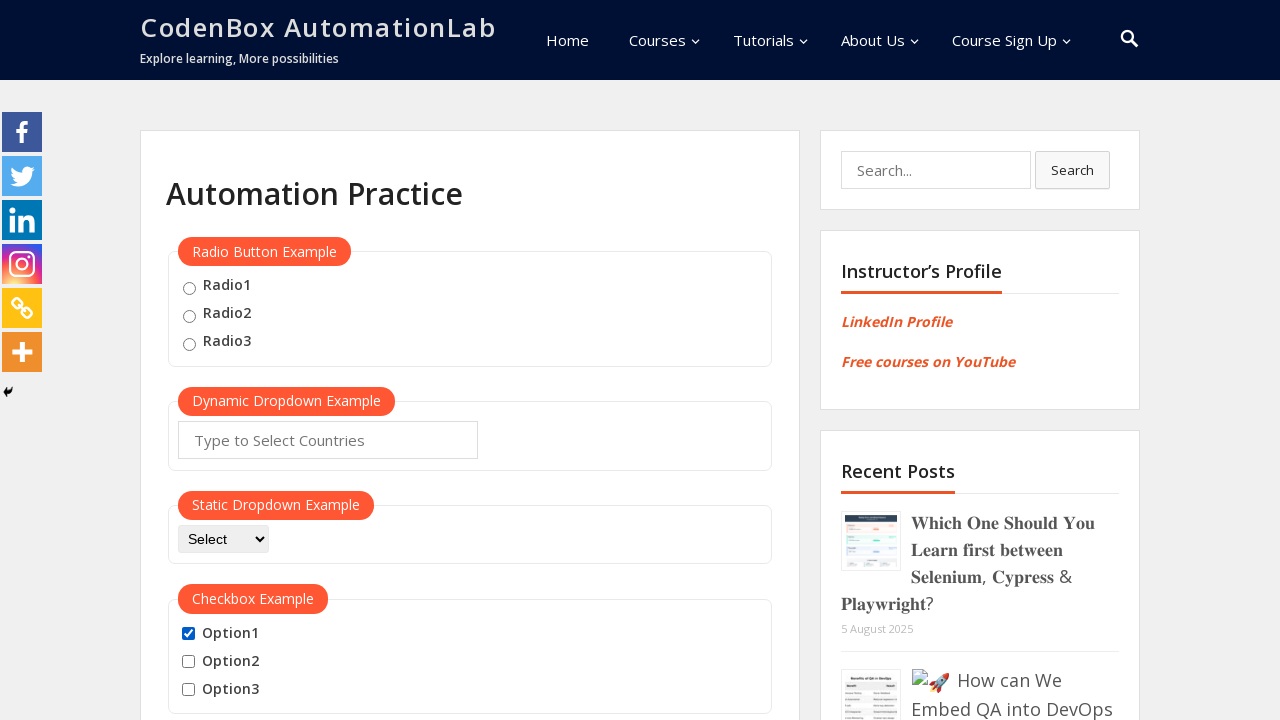

Clicked a checkbox input at (188, 662) on xpath=//div[@id='checkbox-example']//fieldset//input >> nth=1
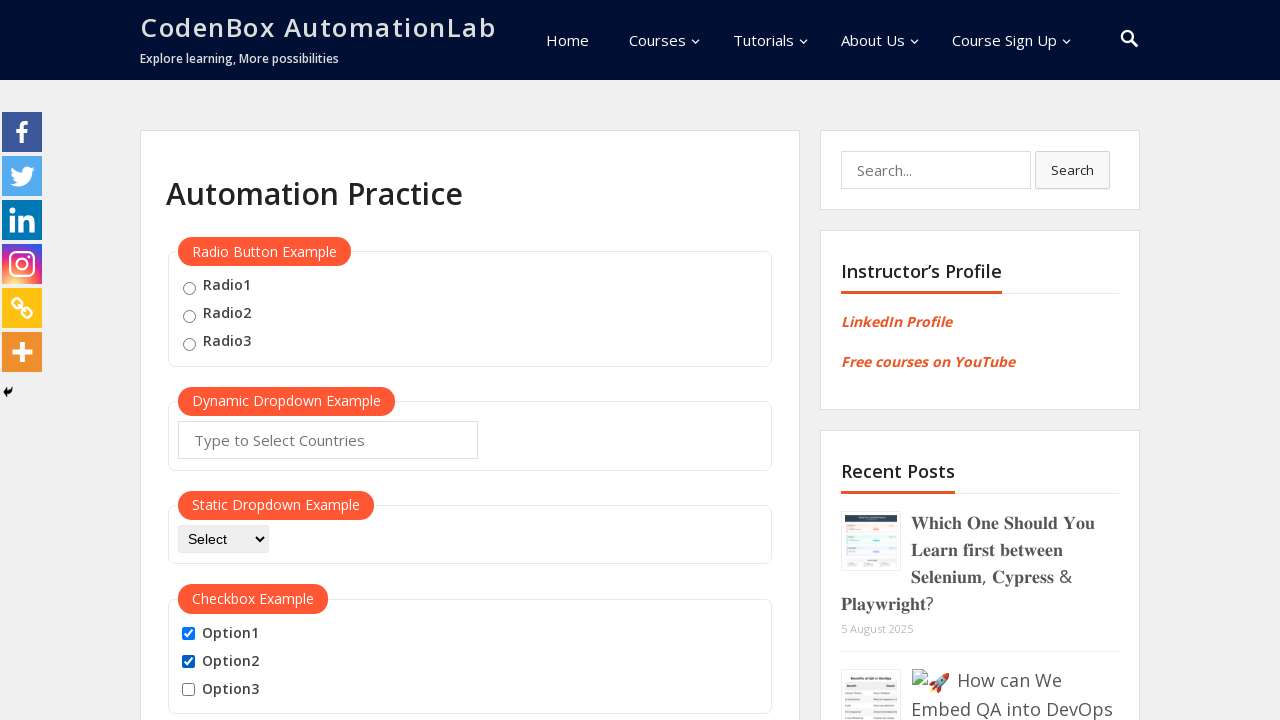

Clicked a checkbox input at (188, 690) on xpath=//div[@id='checkbox-example']//fieldset//input >> nth=2
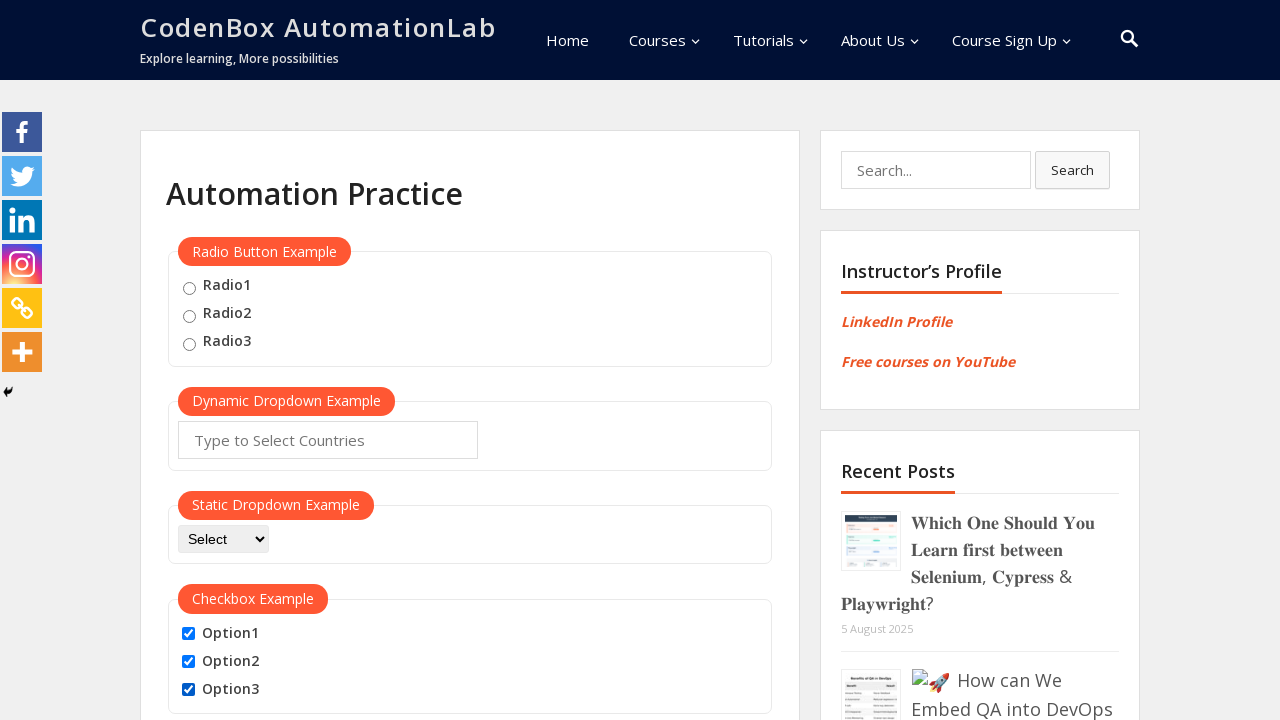

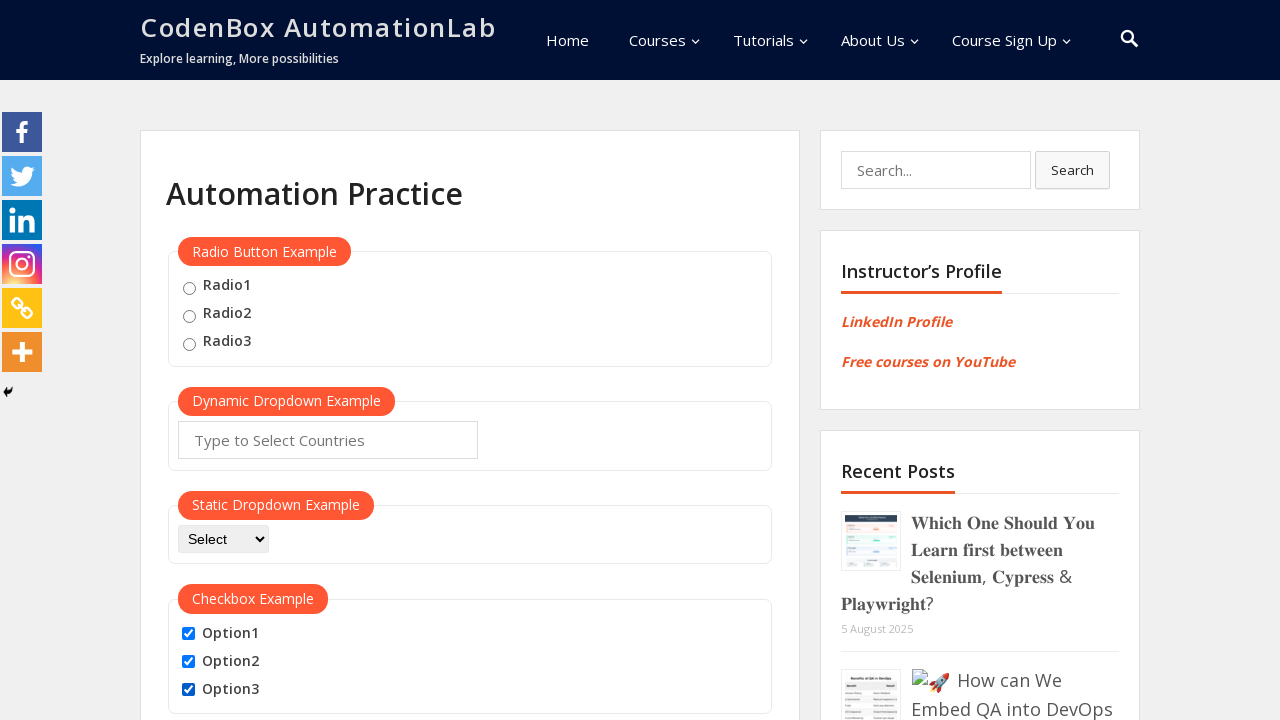